Navigates to a Selenium course content page, clicks on a heading element to expand a section, then clicks on a resume model link.

Starting URL: http://greenstech.in/selenium-course-content.html

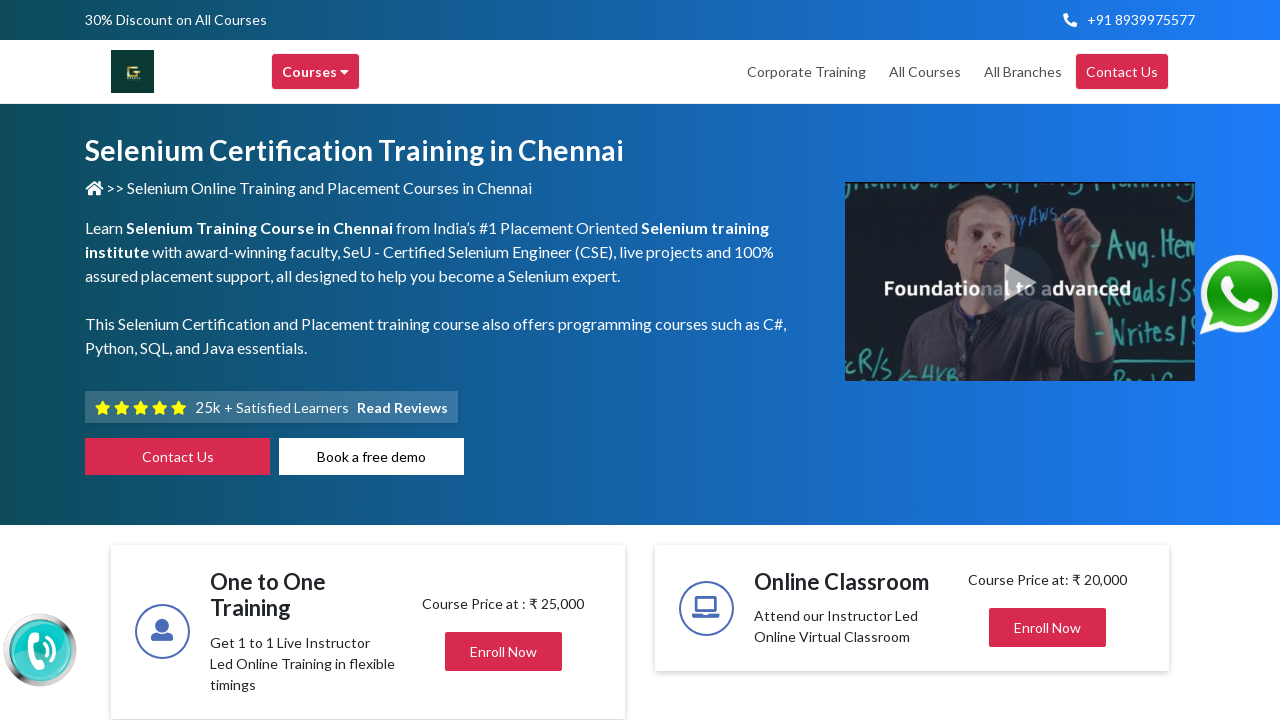

Navigated to Selenium course content page
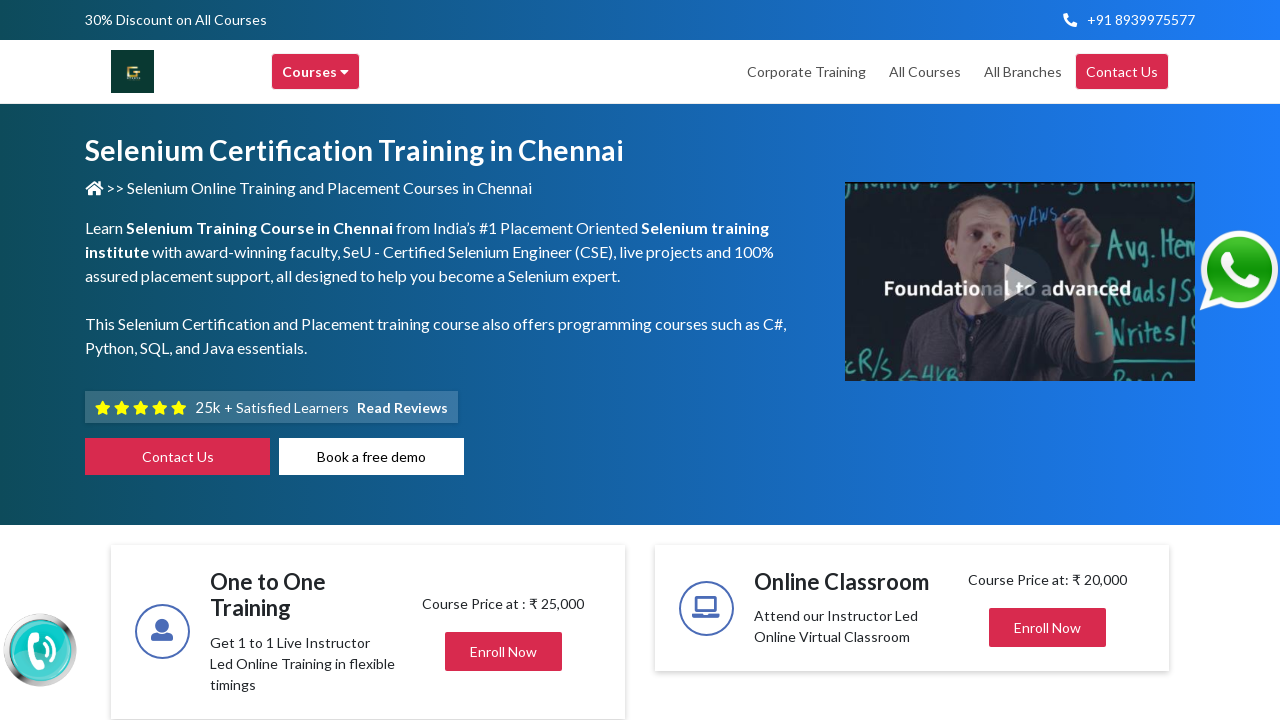

Clicked on resume heading to expand section at (1048, 360) on xpath=//div[@id='heading201']
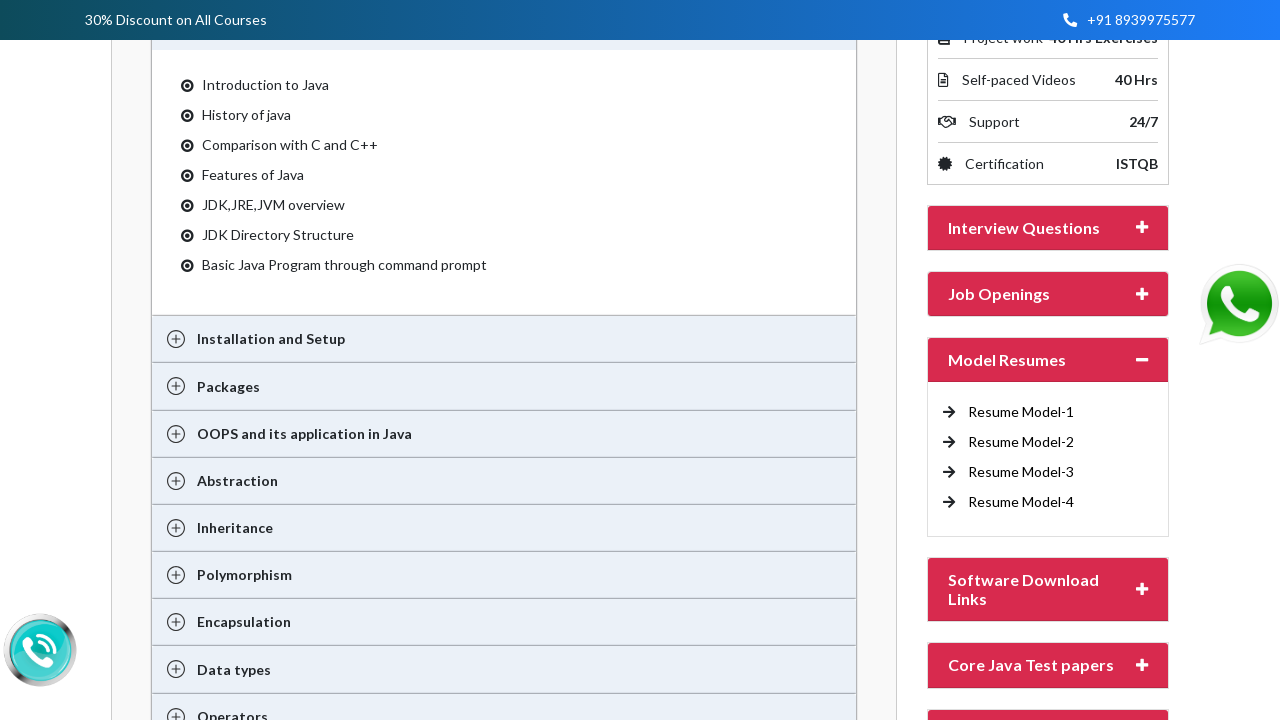

Clicked on Resume Model-1 link at (1021, 412) on xpath=//a[text()='Resume Model-1 ']
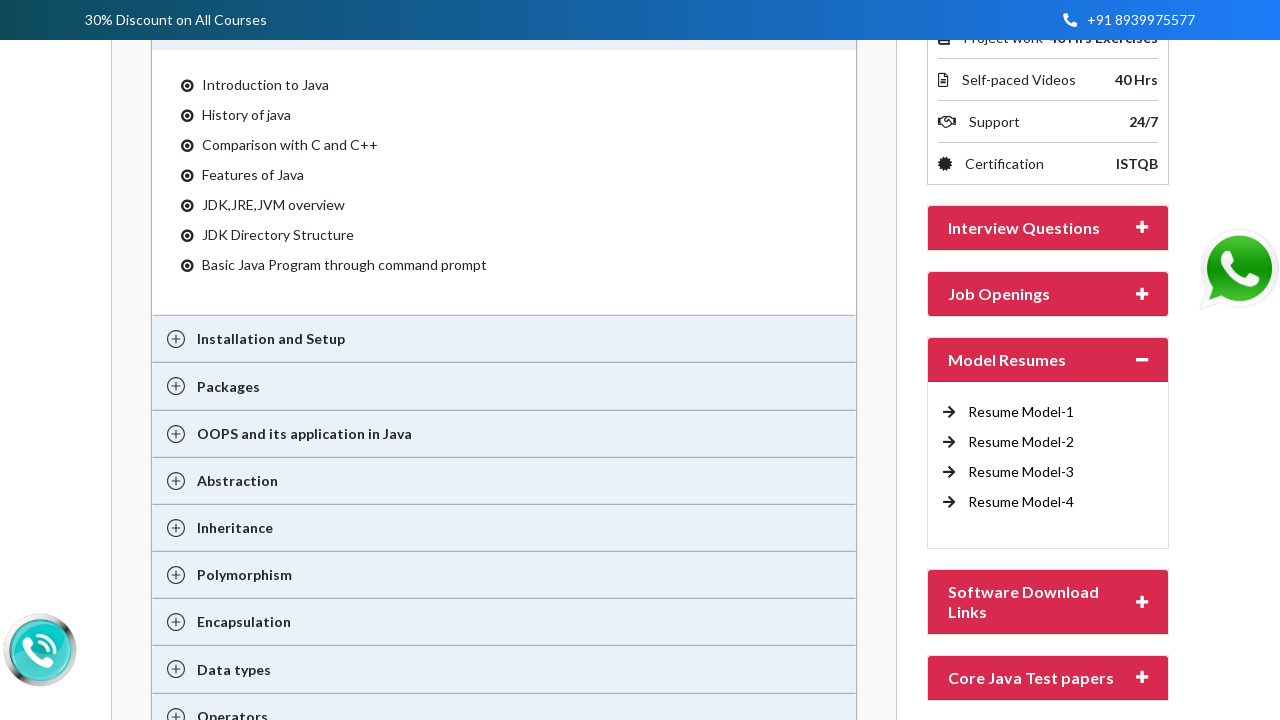

Waited for page to reach network idle state
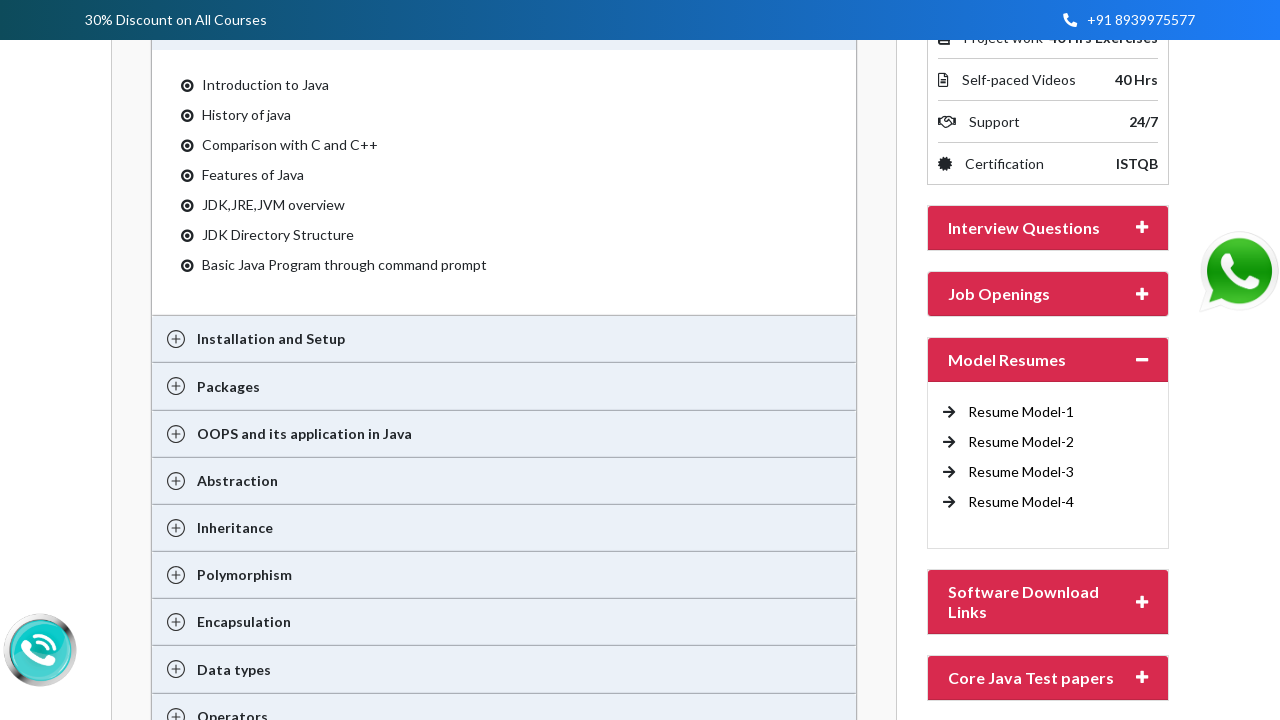

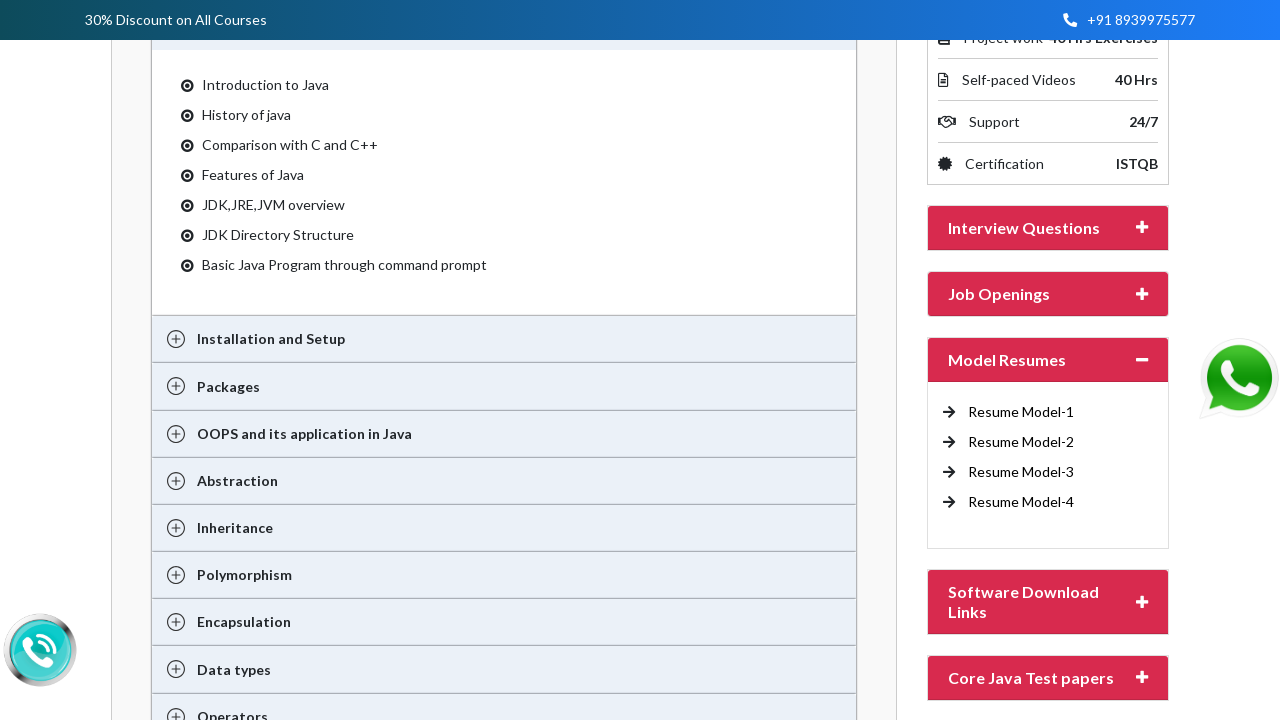